Tests conditional element visibility by clicking a button to reveal a hidden element and interacting with it

Starting URL: https://paulocoliveira.github.io/mypages/waits/index.html

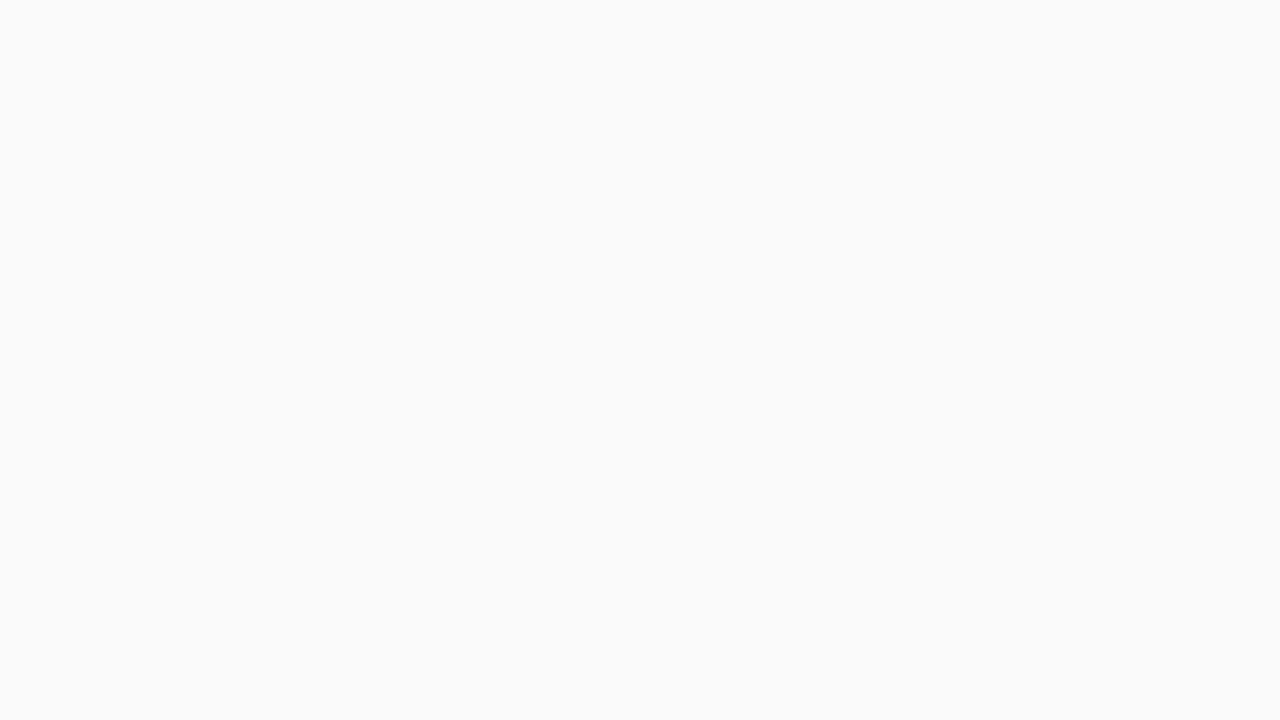

Waited for conditional element section button to become visible
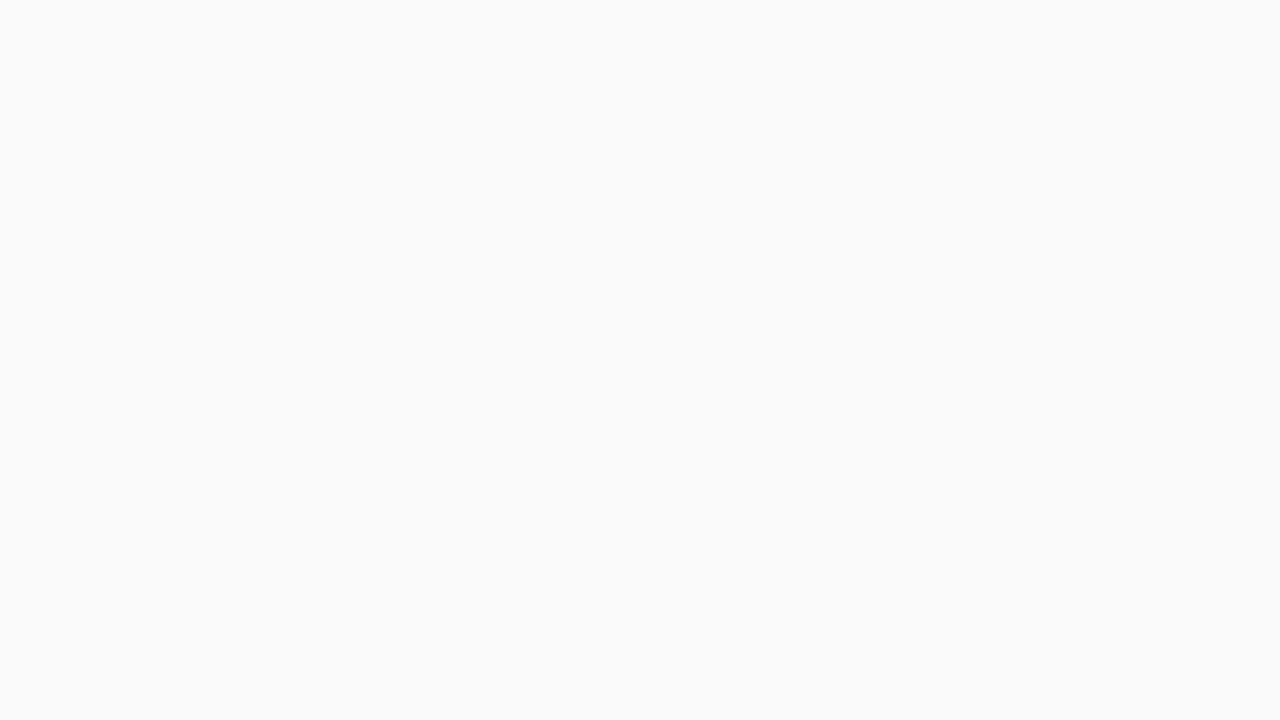

Clicked button in conditional element section at (454, 561) on xpath=//section[@id='conditional-element-section']/button
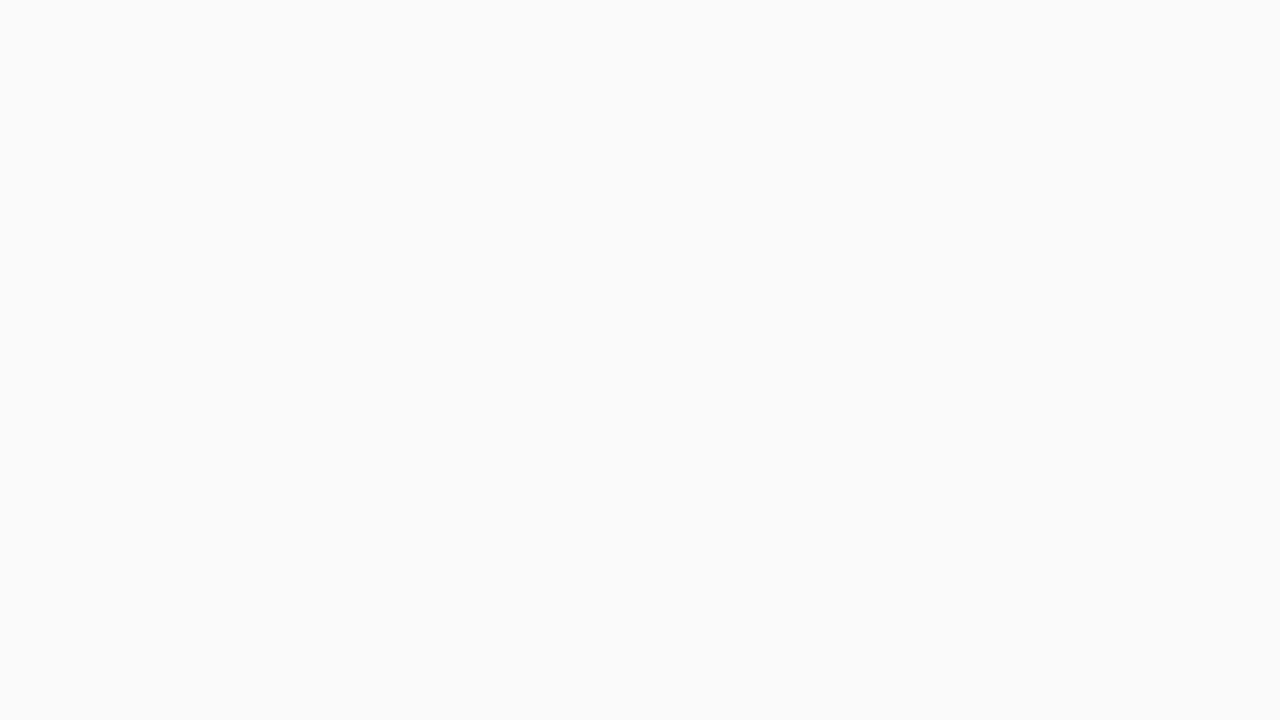

Waited for hidden button to become visible after revealing it
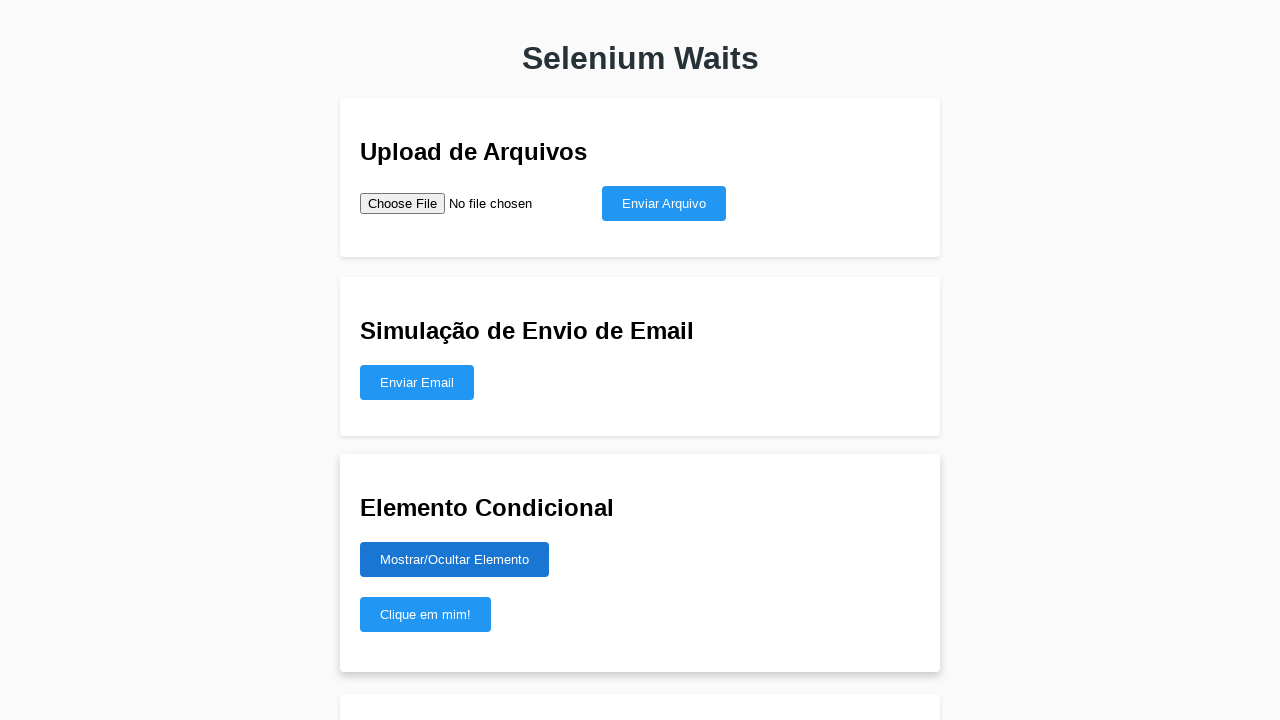

Clicked the previously hidden button at (426, 614) on #hidden-button
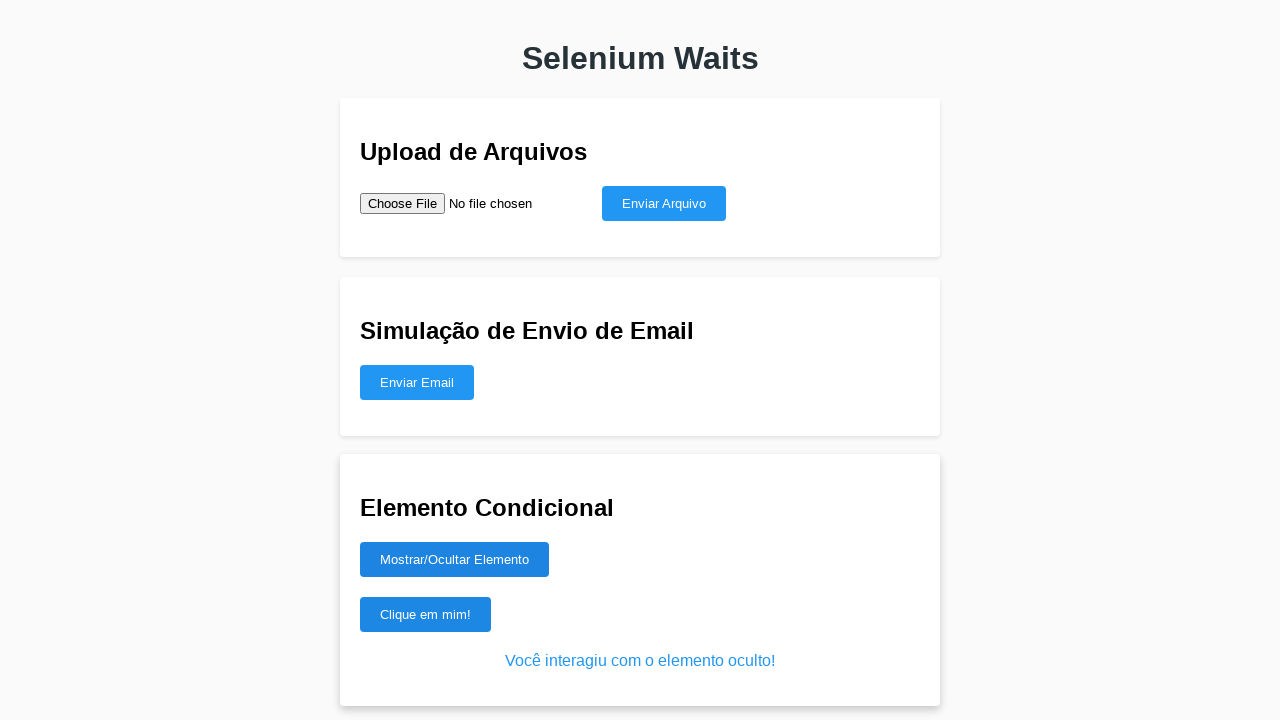

Verified that success message element appeared
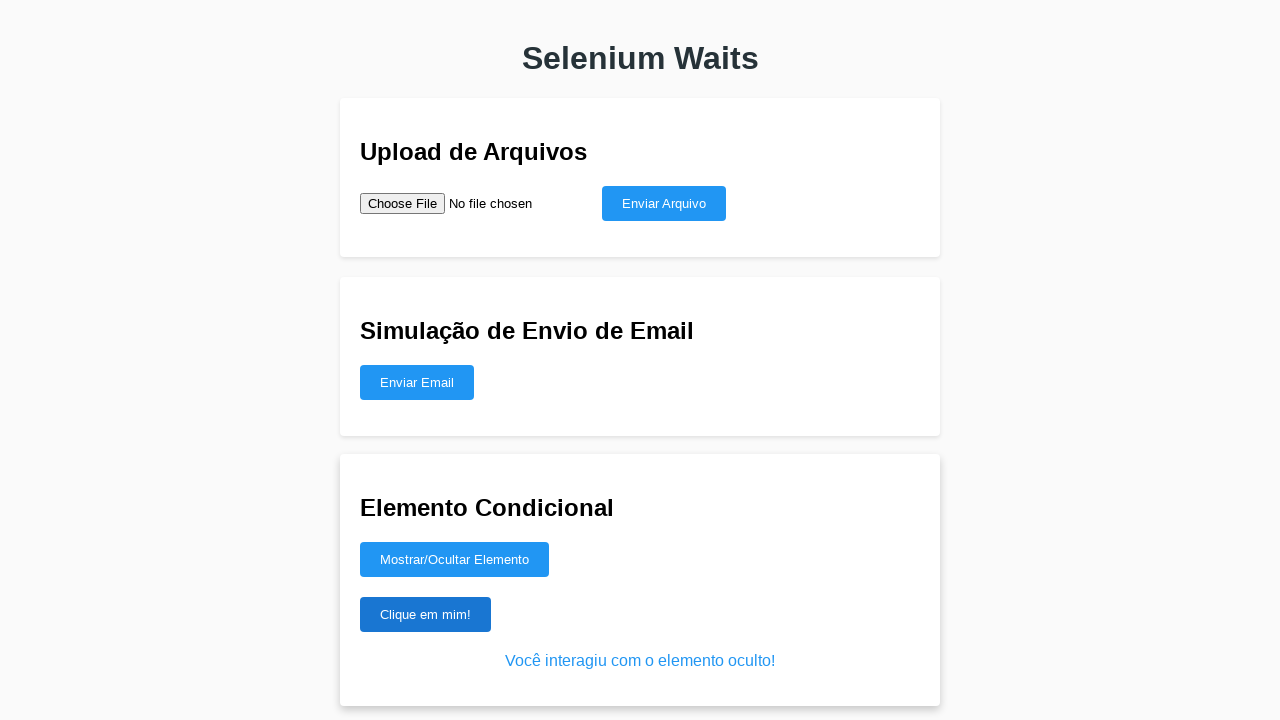

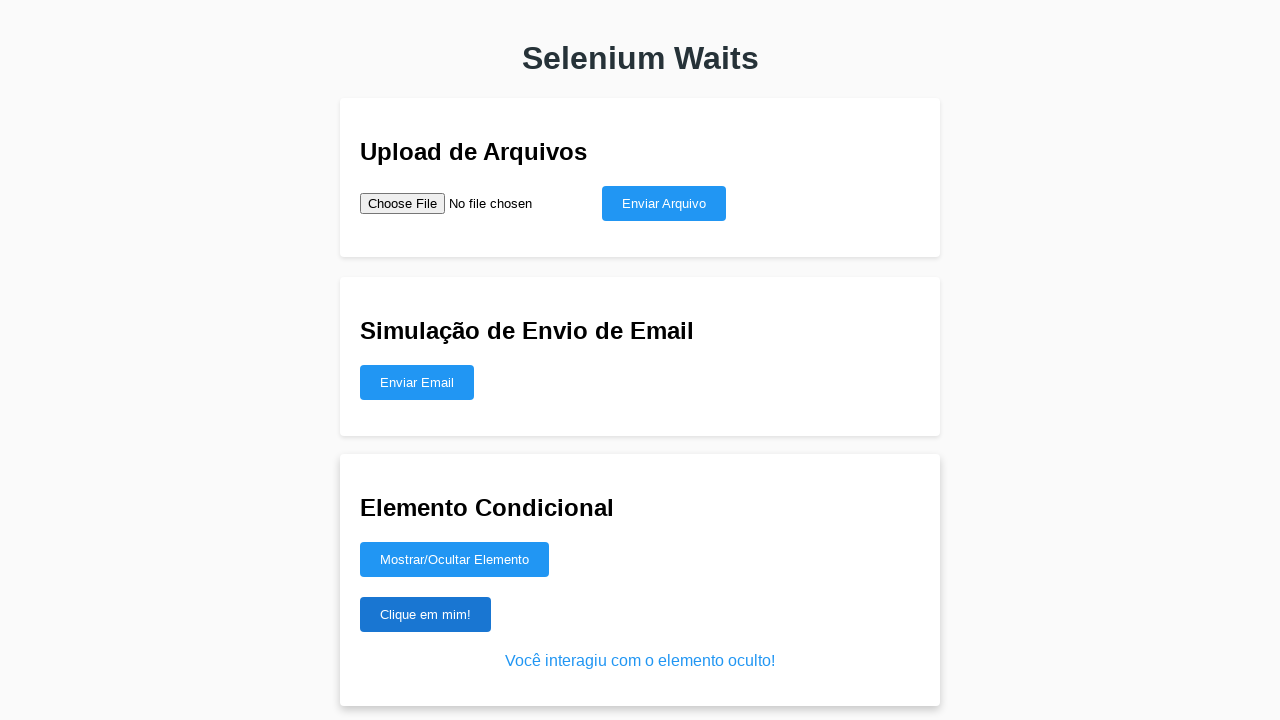